Demonstrates mouse actions on a webpage by performing a right-click action at the default cursor position

Starting URL: https://www.bmsce.ac.in/

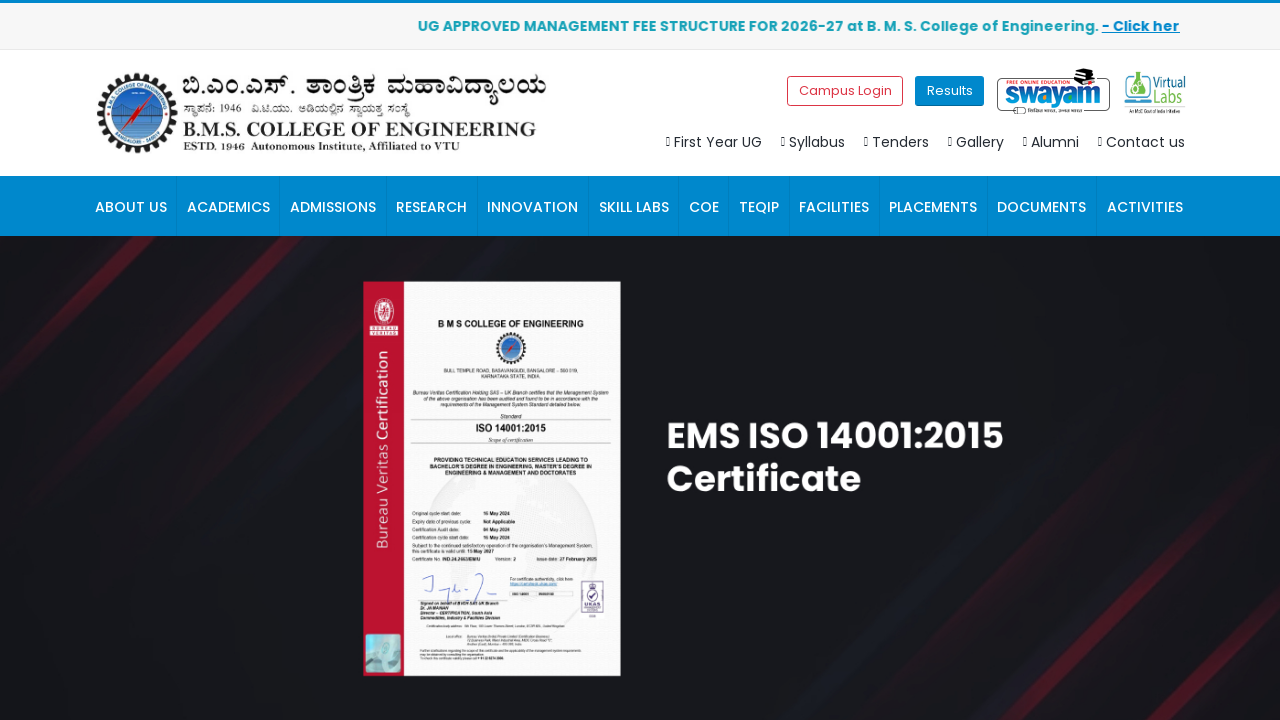

Navigated to https://www.bmsce.ac.in/
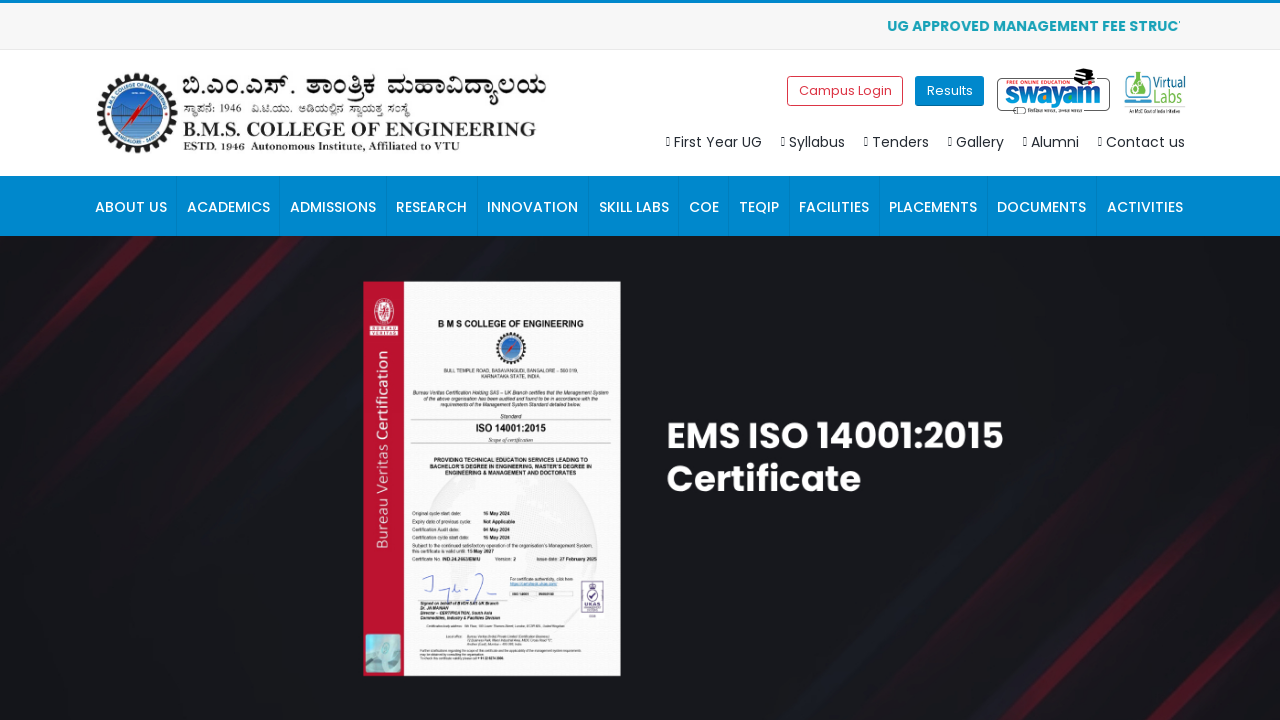

Performed right-click action at default cursor position (0,0) at (0, 0)
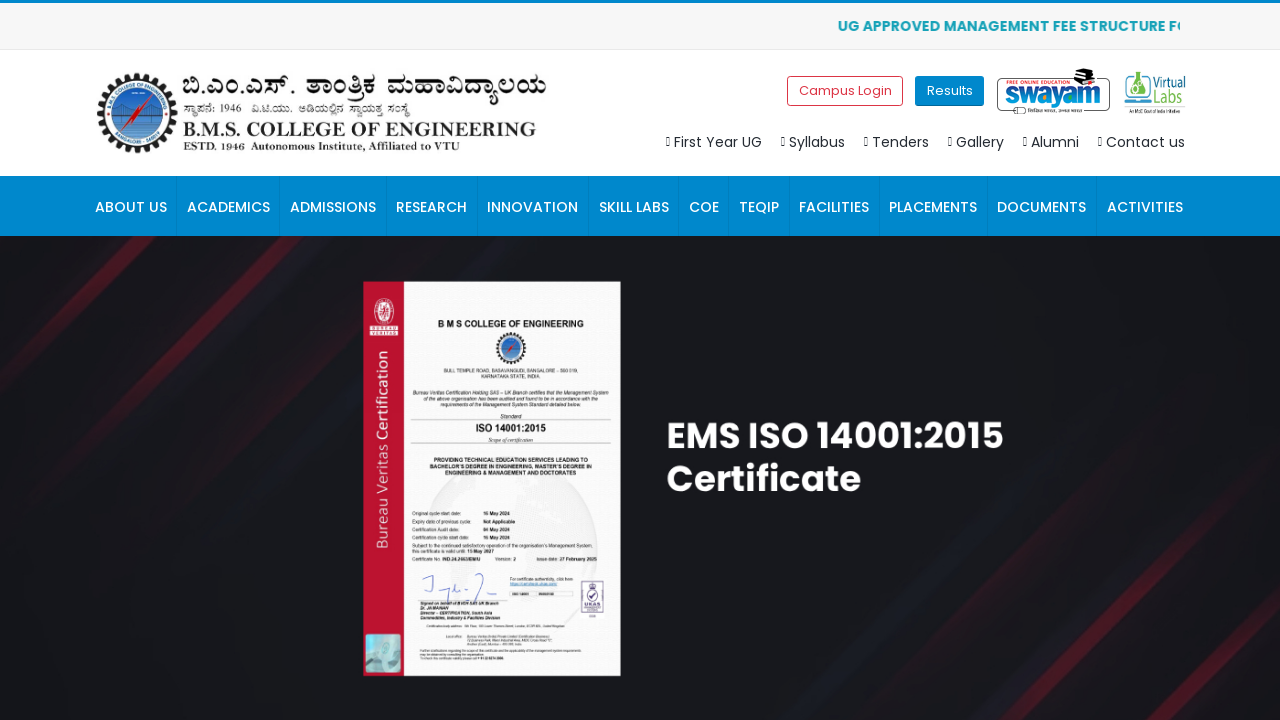

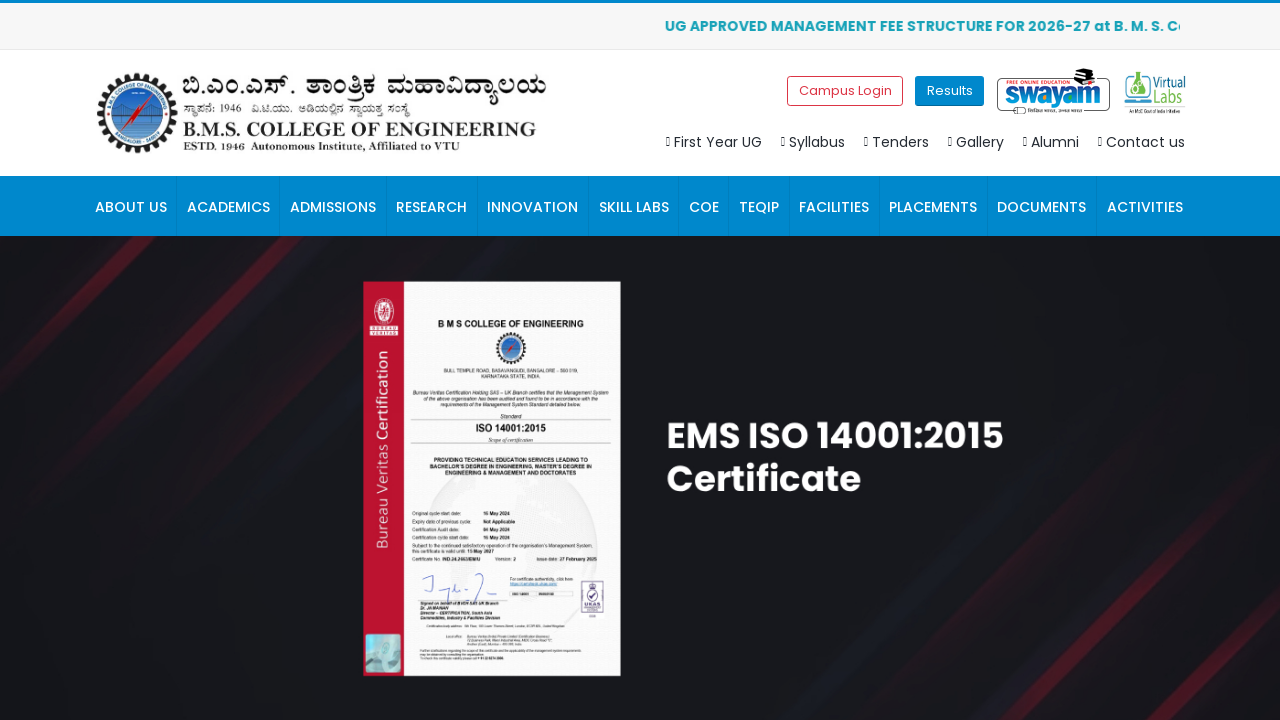